Tests infinite scroll functionality by repeatedly scrolling down the page until all content is loaded, simulating a user browsing through a dynamically loading content page.

Starting URL: https://web.audioteka.com/pl/do-uslyszenia-w-klubie.html

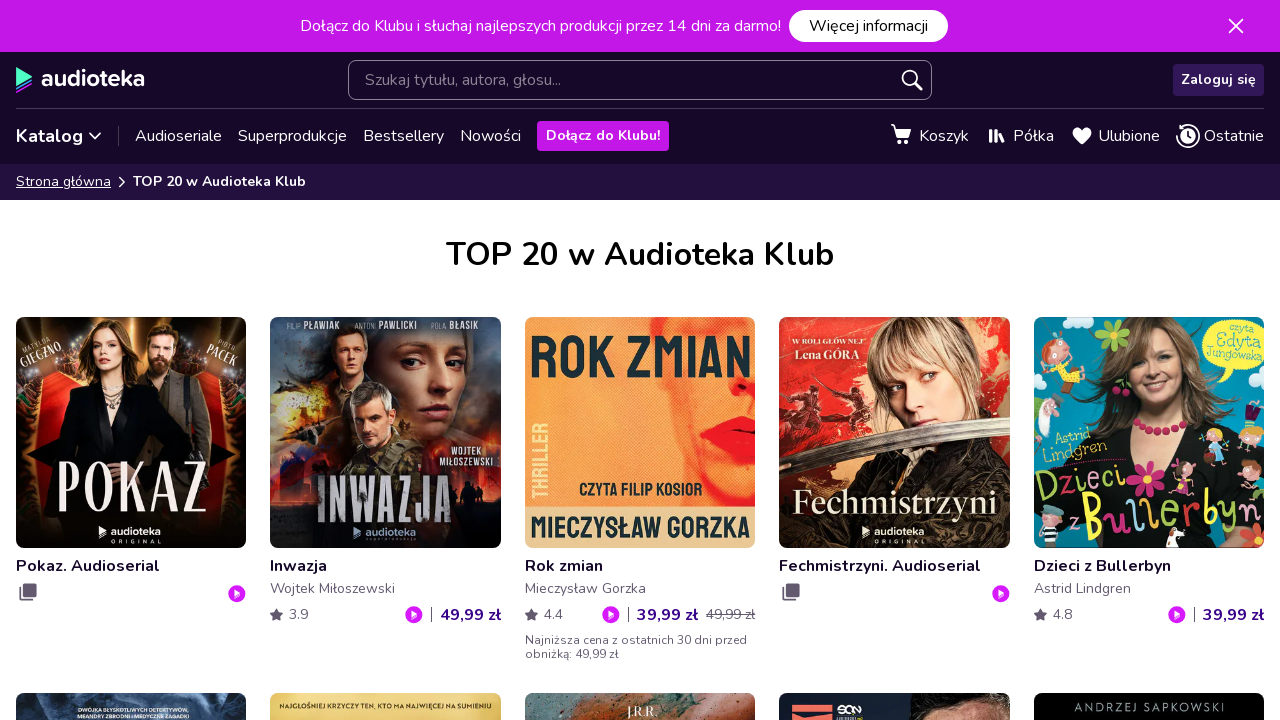

Retrieved initial screen height
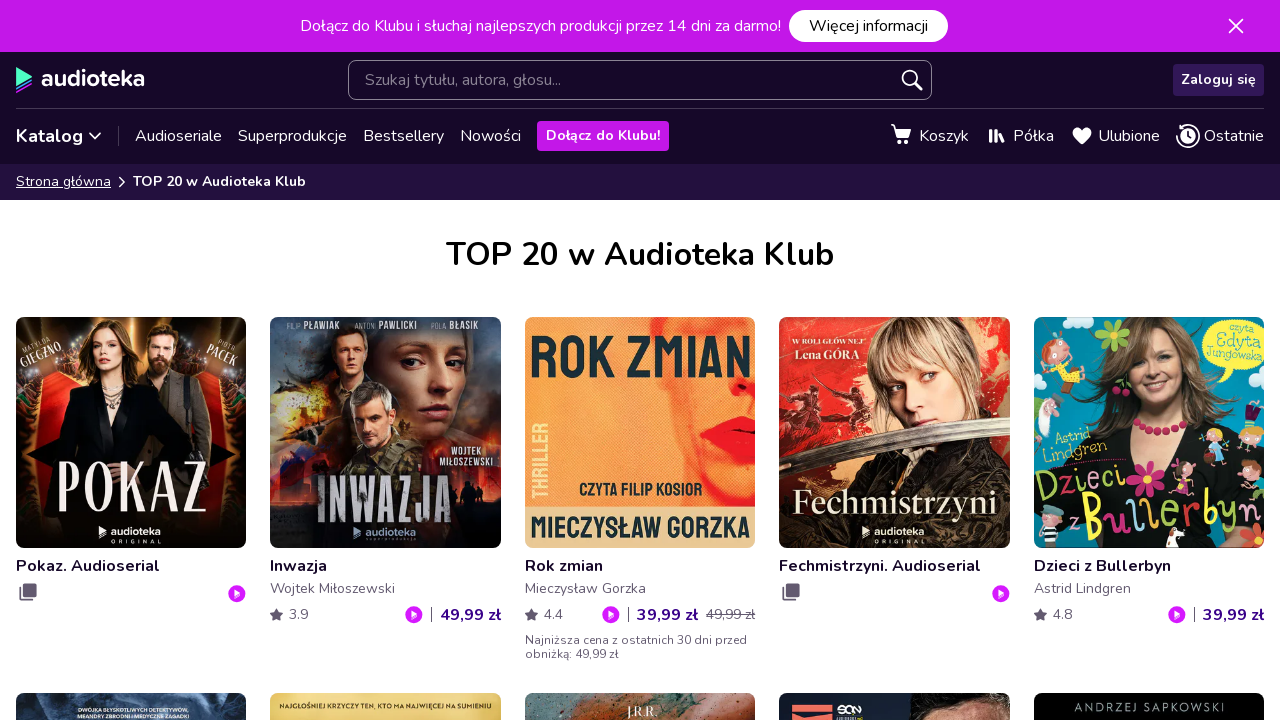

Scrolled to position 0px
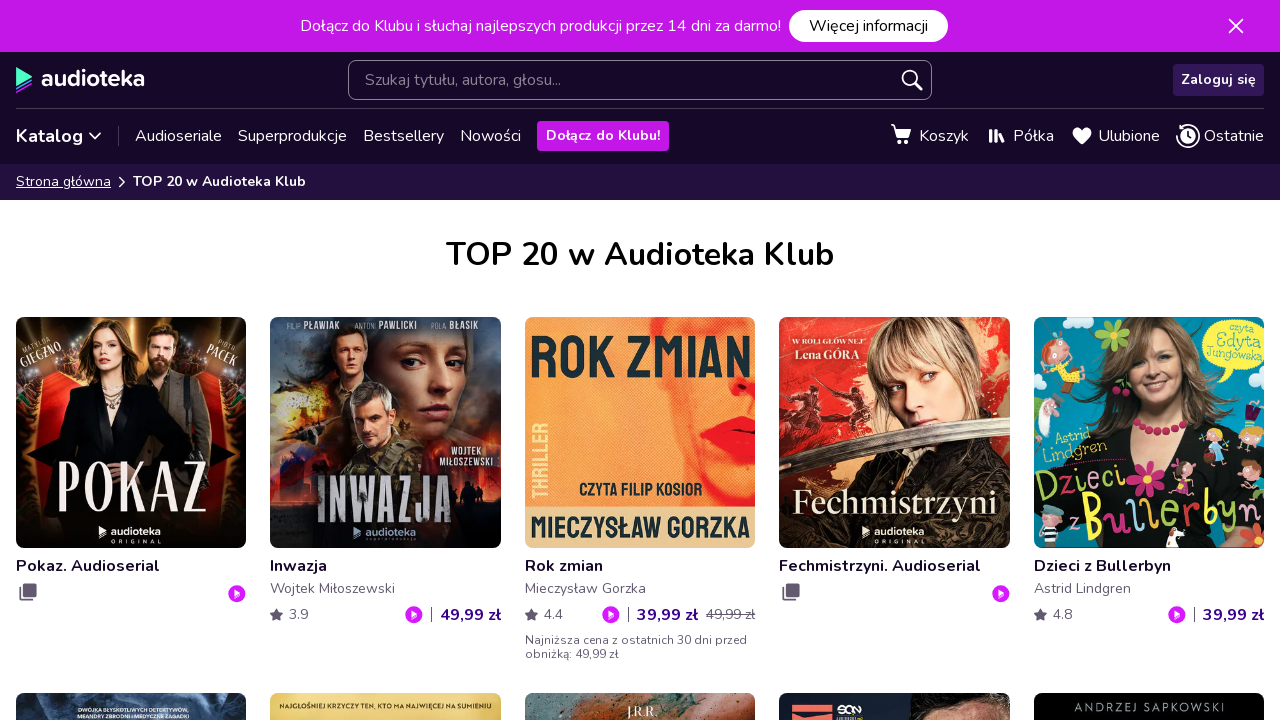

Waited 2 seconds for content to load
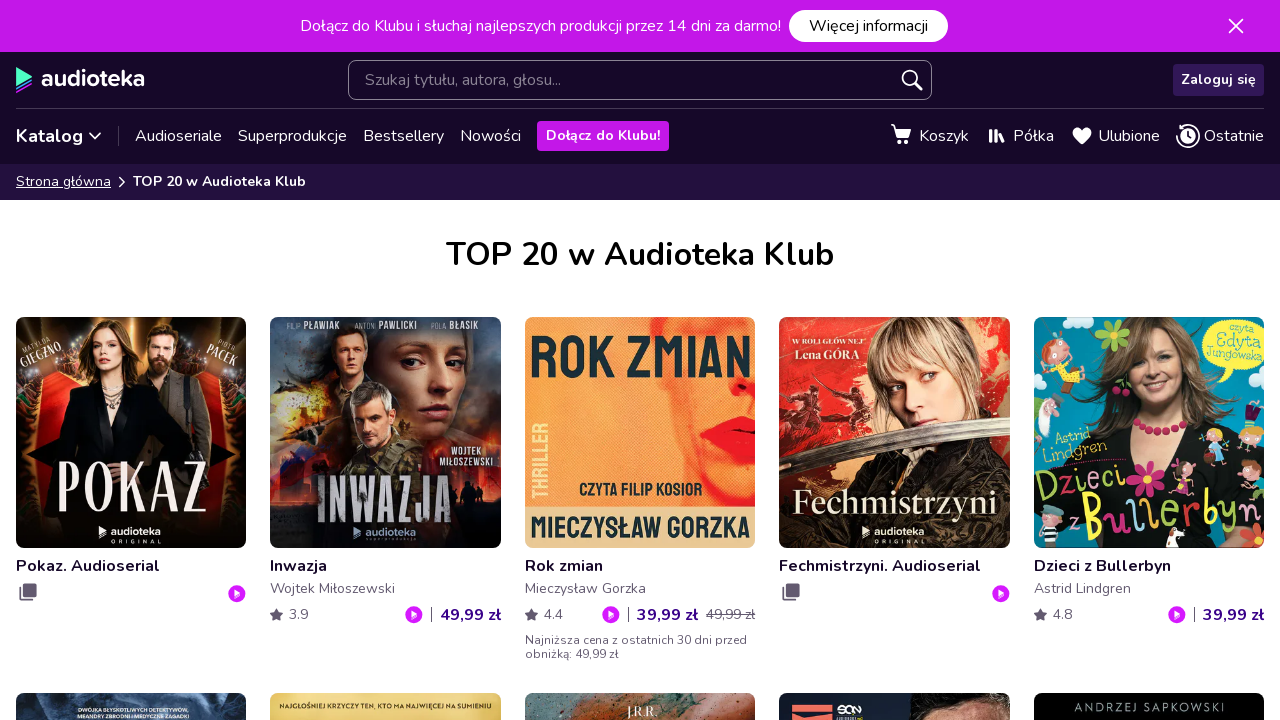

Retrieved total scroll height: 2577px
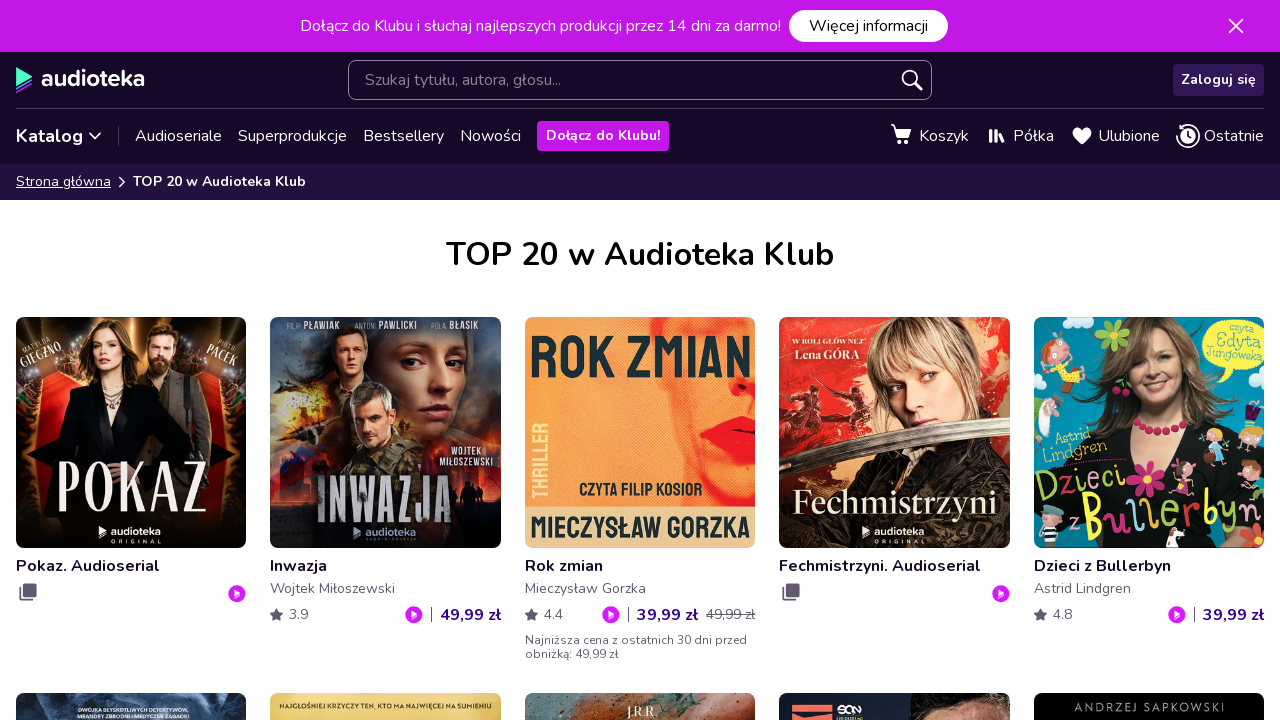

Scrolled to position 720px
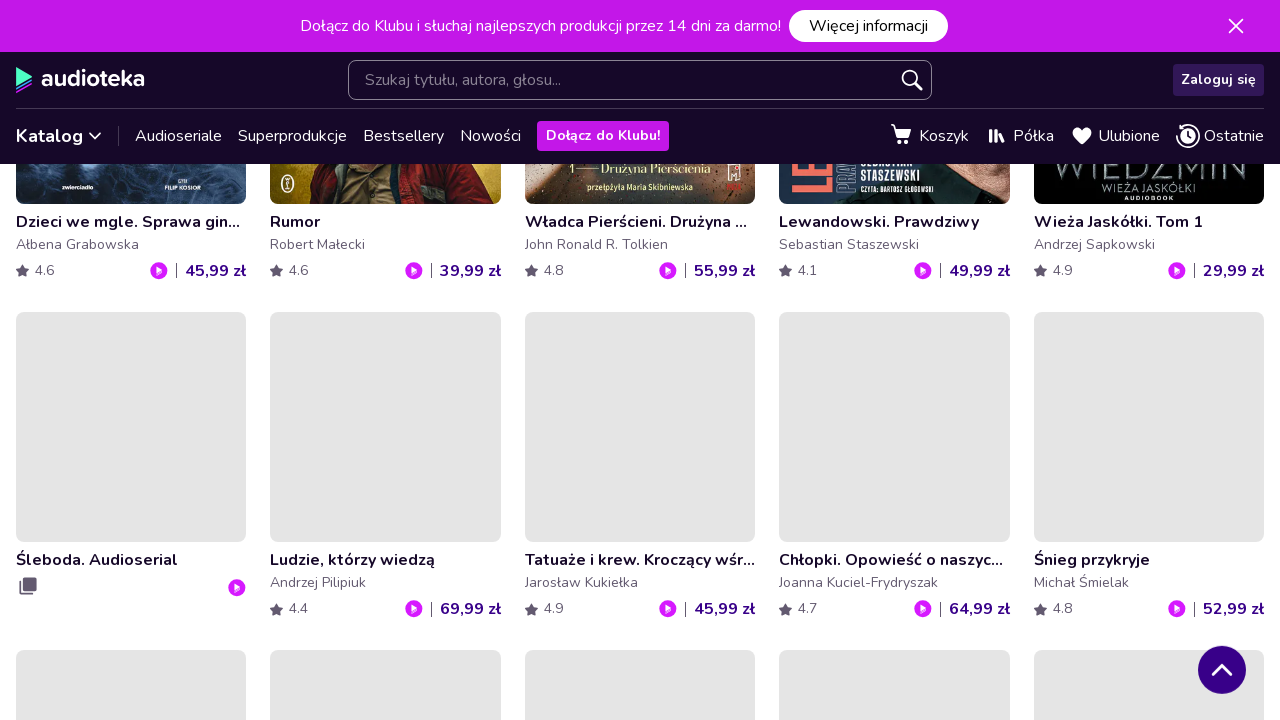

Waited 2 seconds for content to load
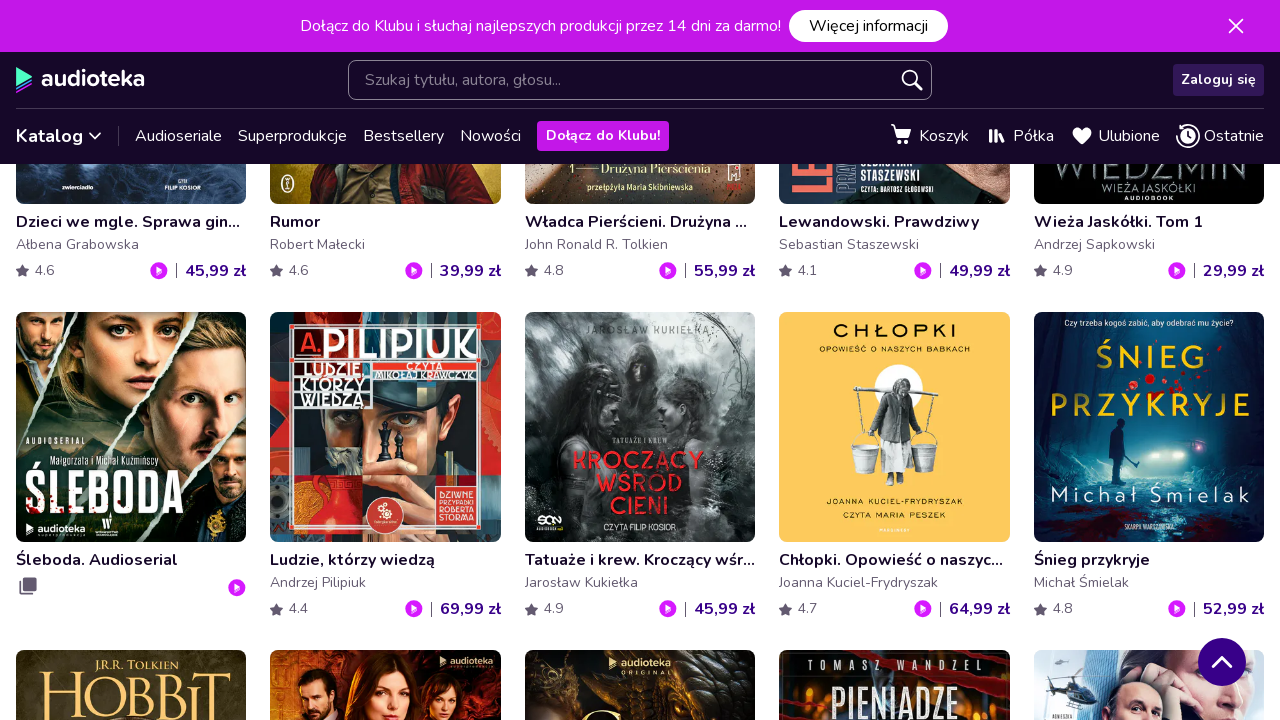

Retrieved total scroll height: 2577px
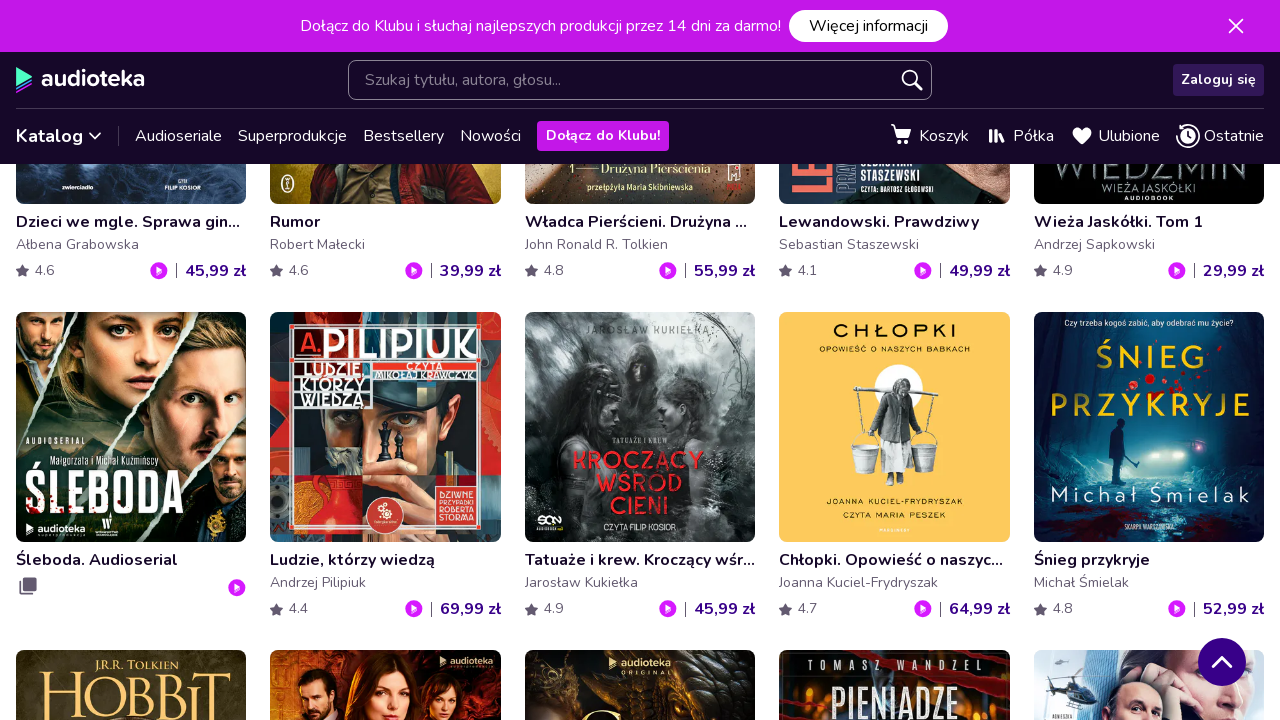

Scrolled to position 1440px
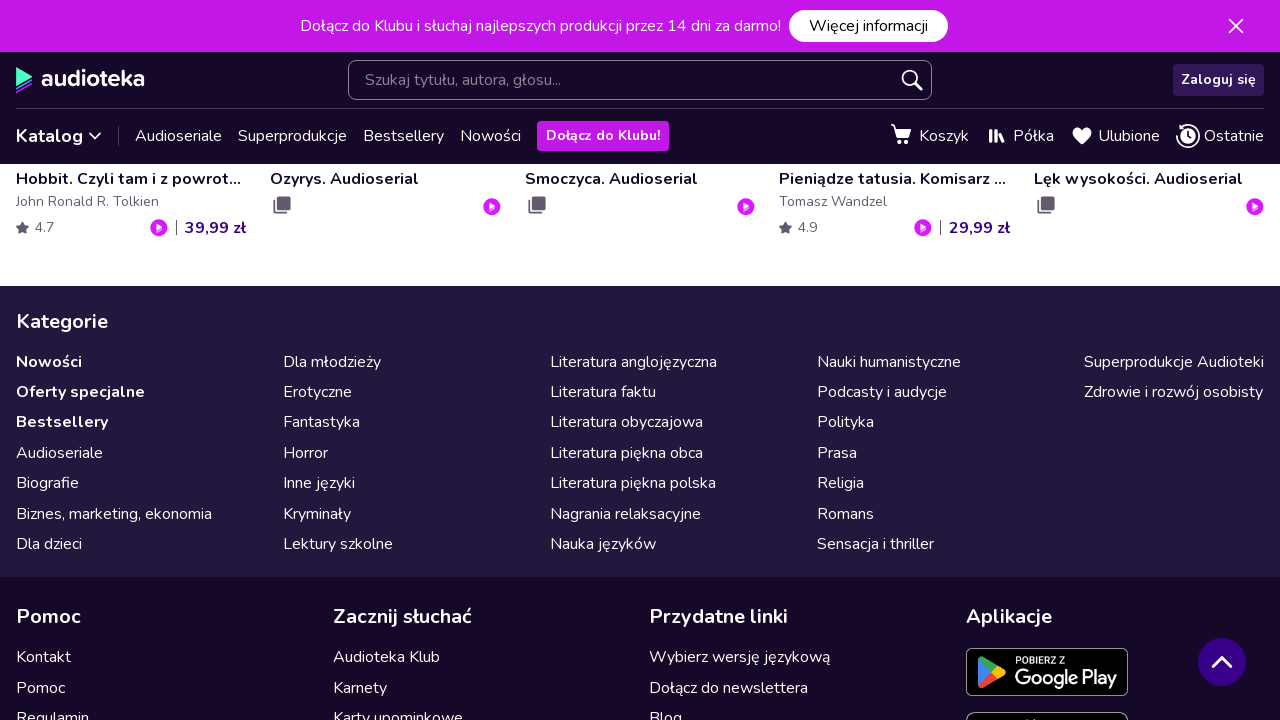

Waited 2 seconds for content to load
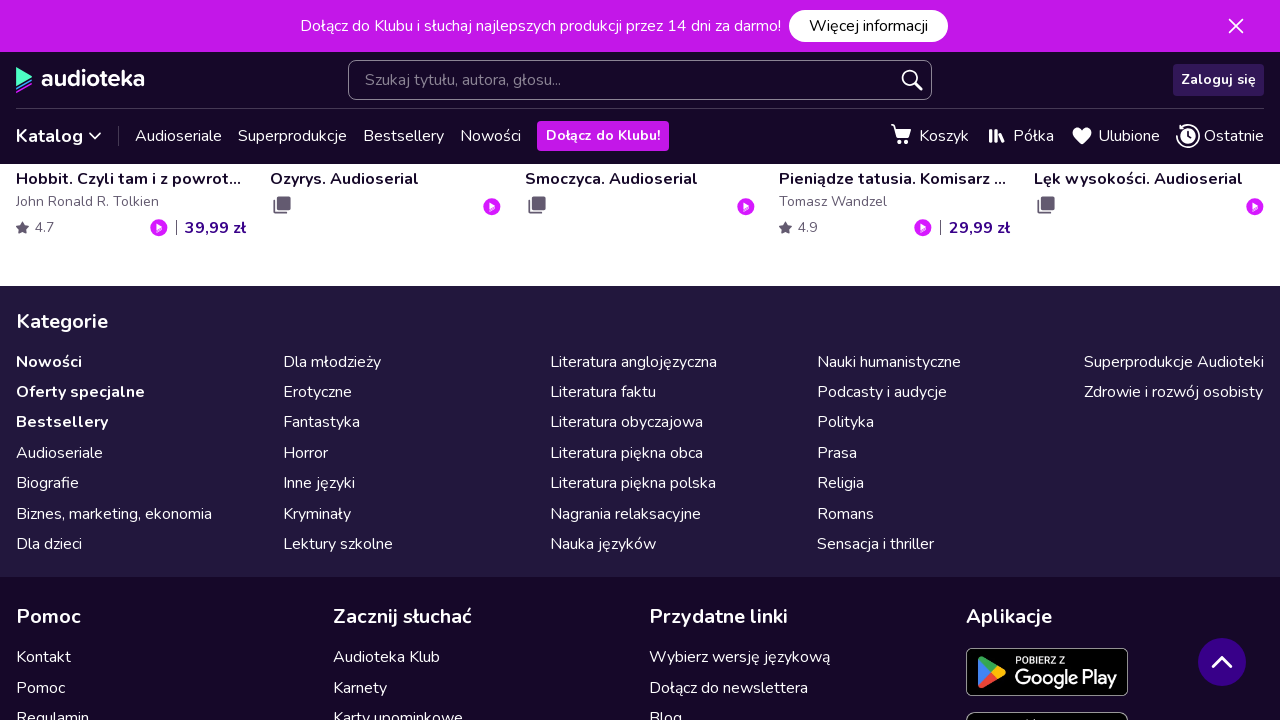

Retrieved total scroll height: 2577px
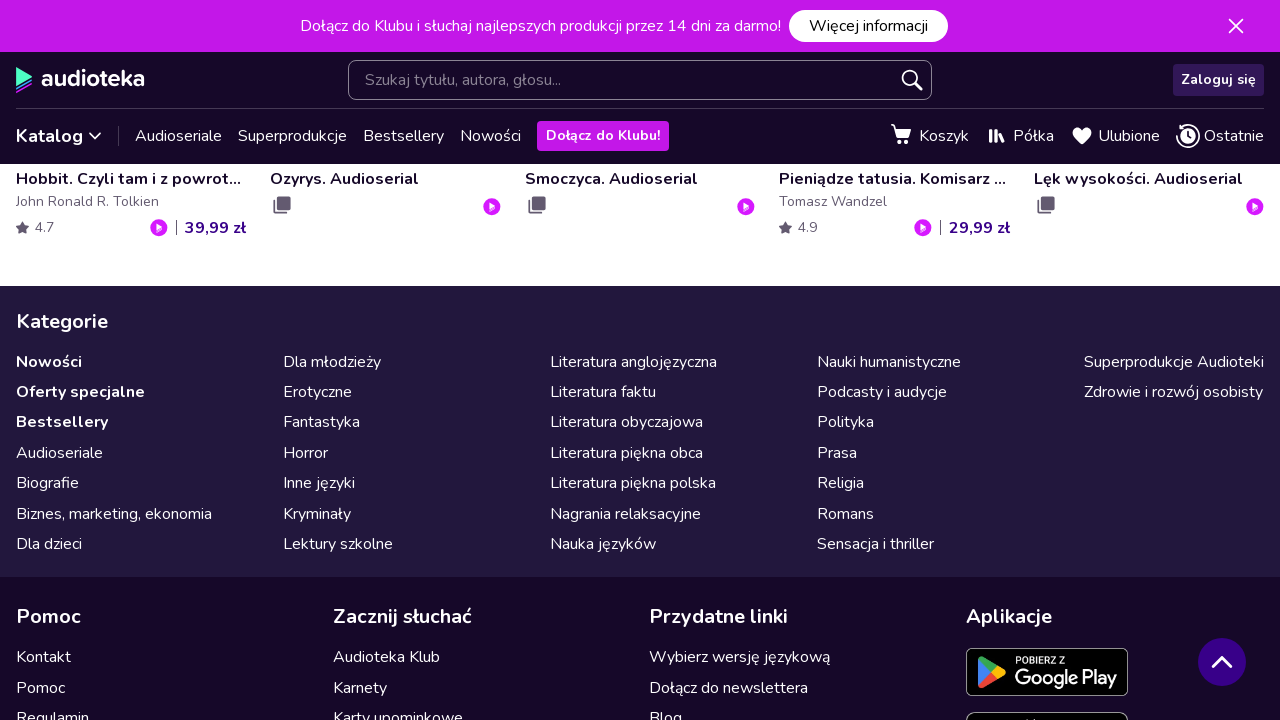

Scrolled to position 2160px
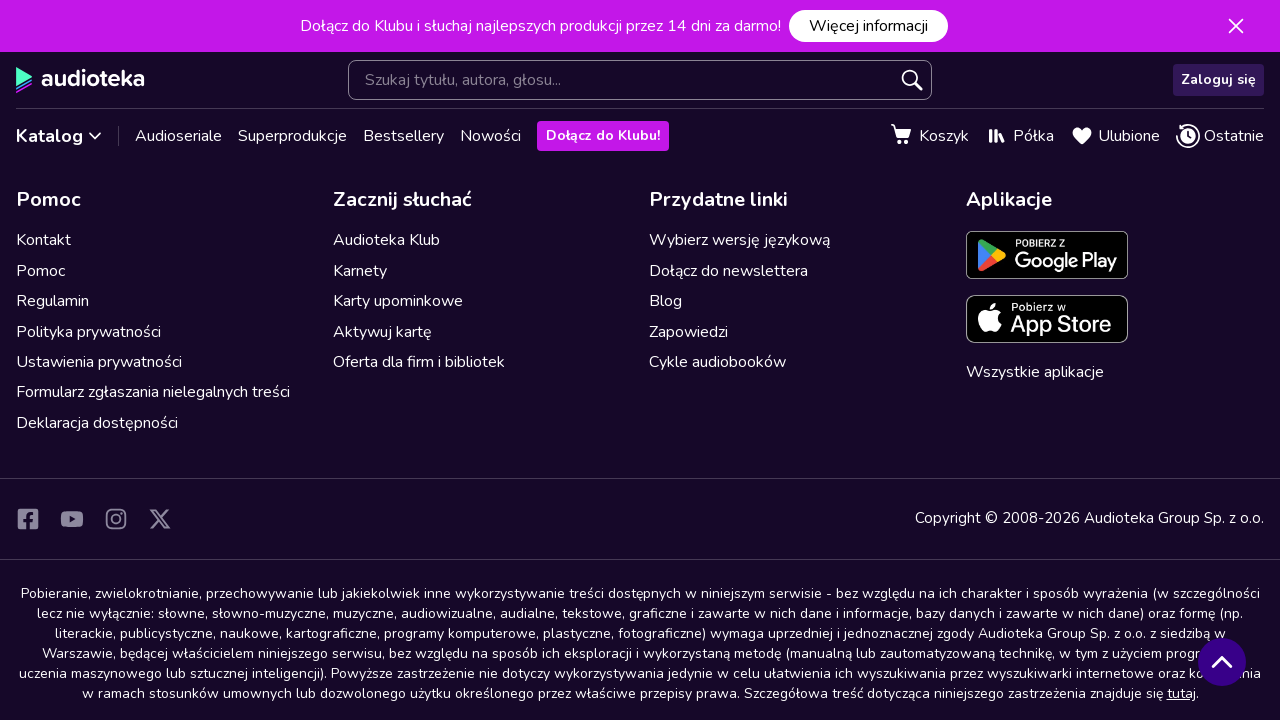

Waited 2 seconds for content to load
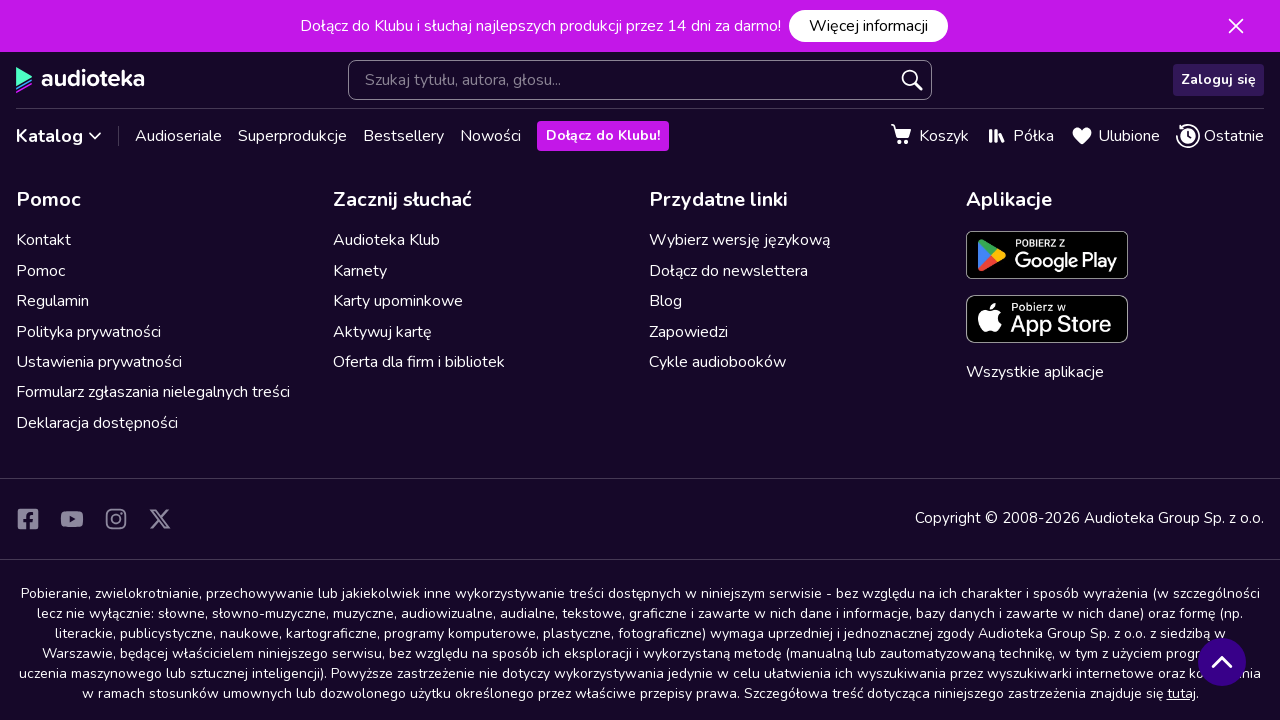

Retrieved total scroll height: 2577px
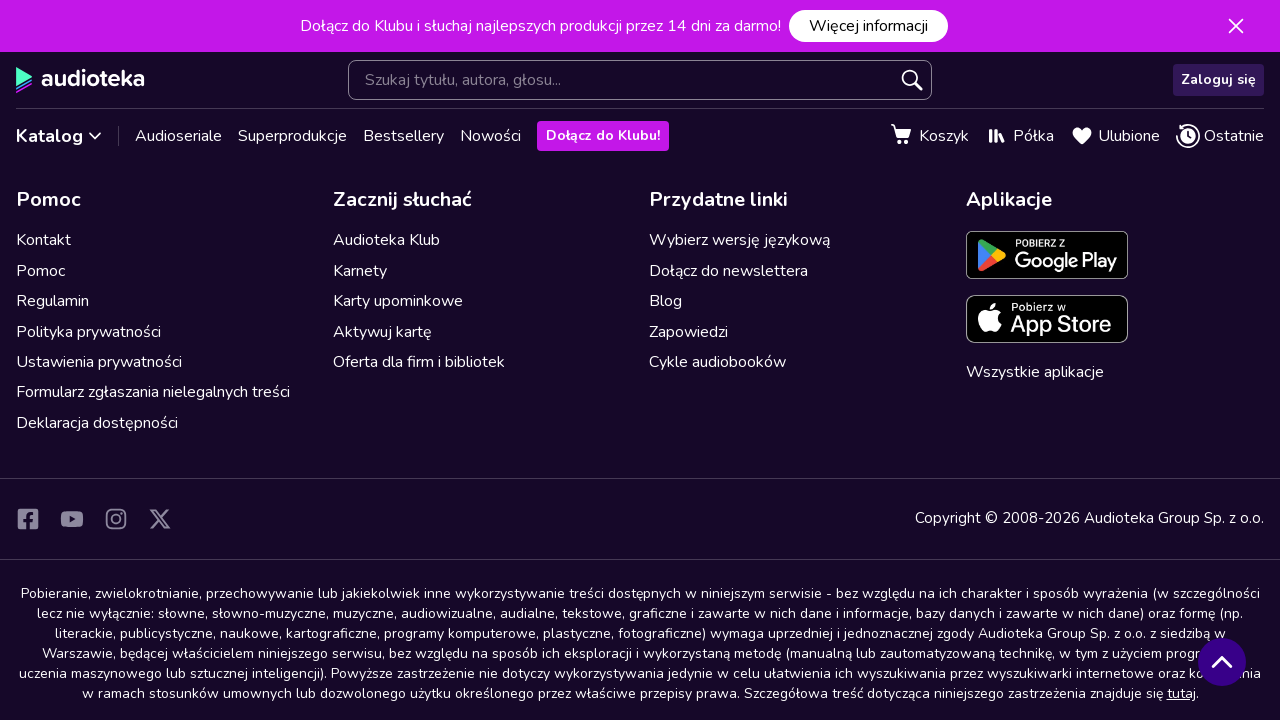

Scrolled to position 2880px
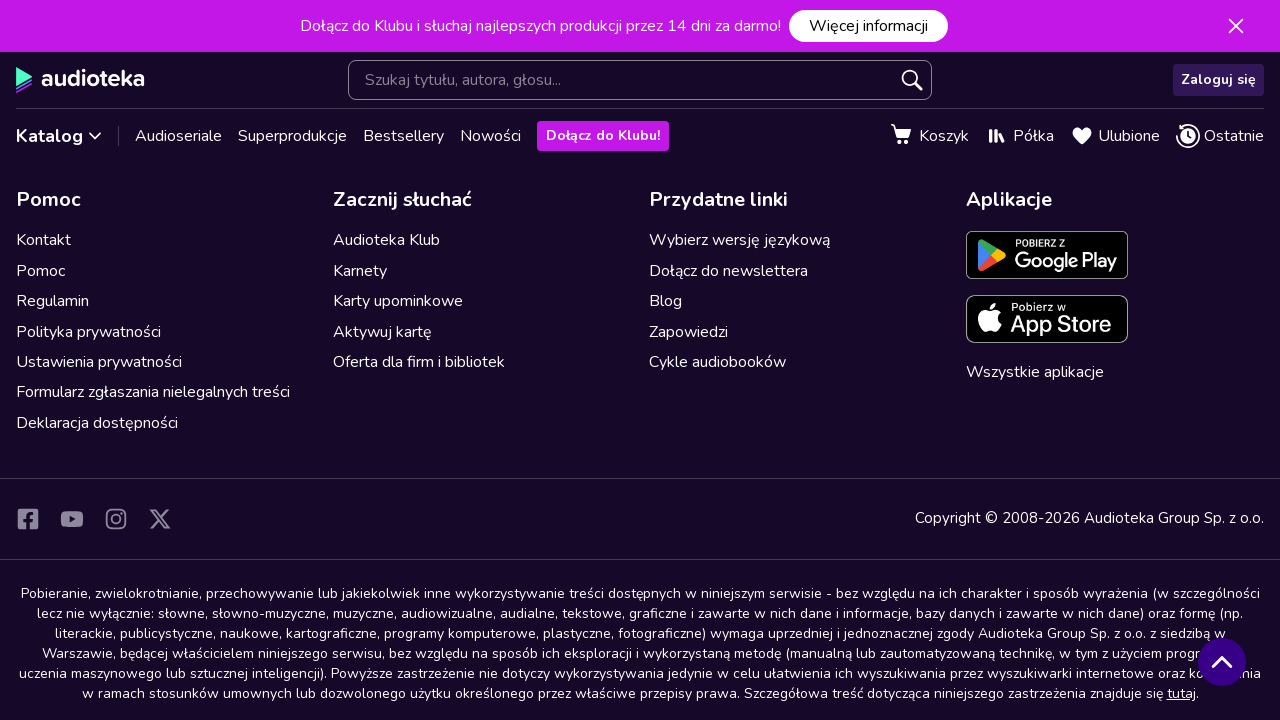

Waited 2 seconds for content to load
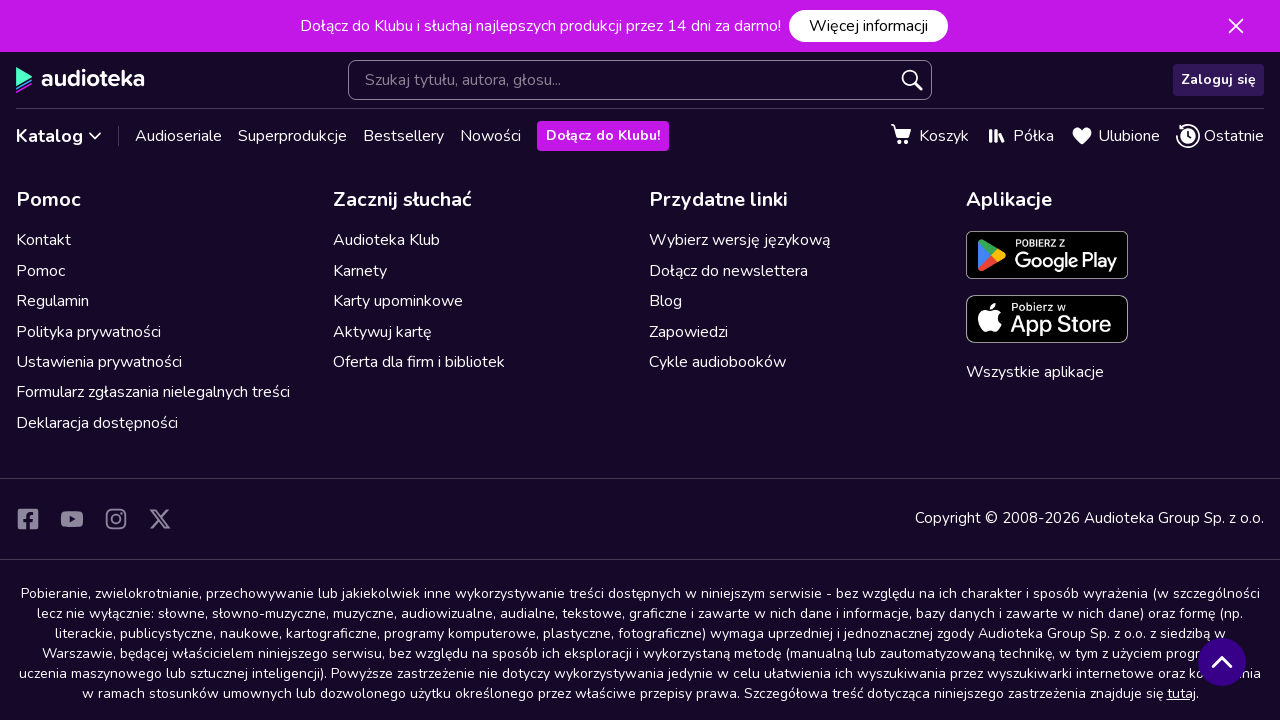

Retrieved total scroll height: 2577px
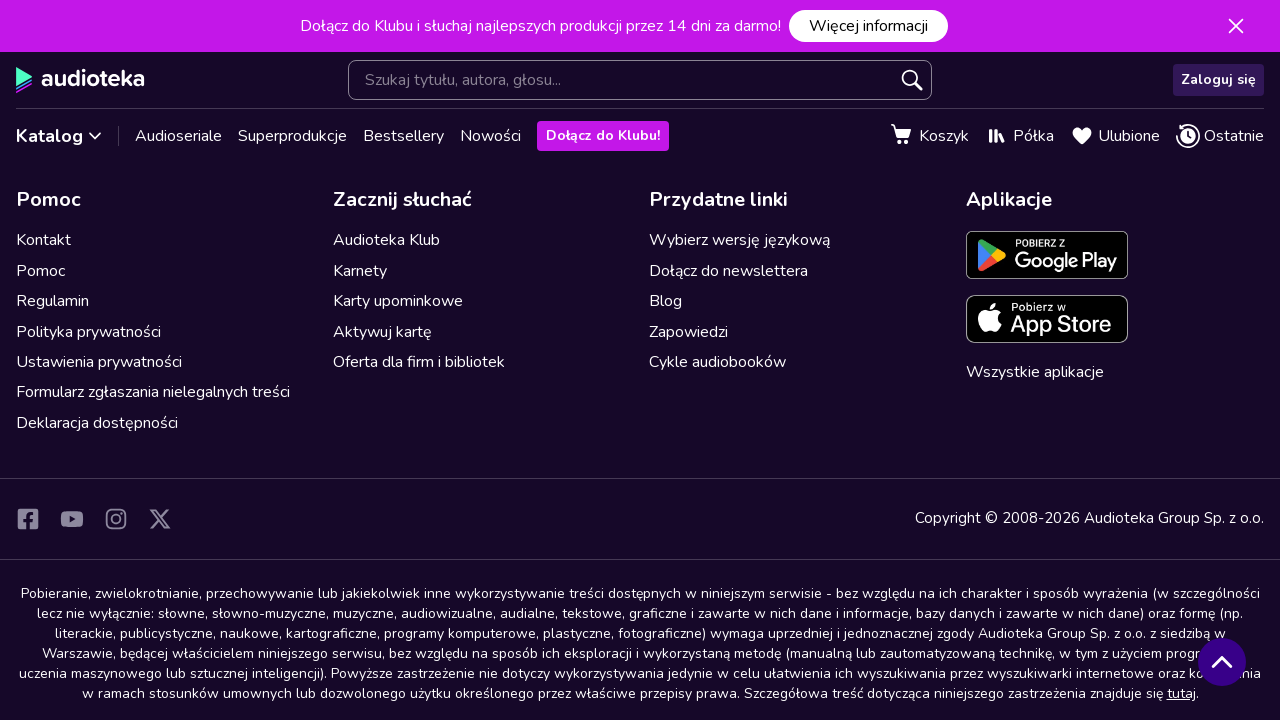

Scrolled to position 3600px
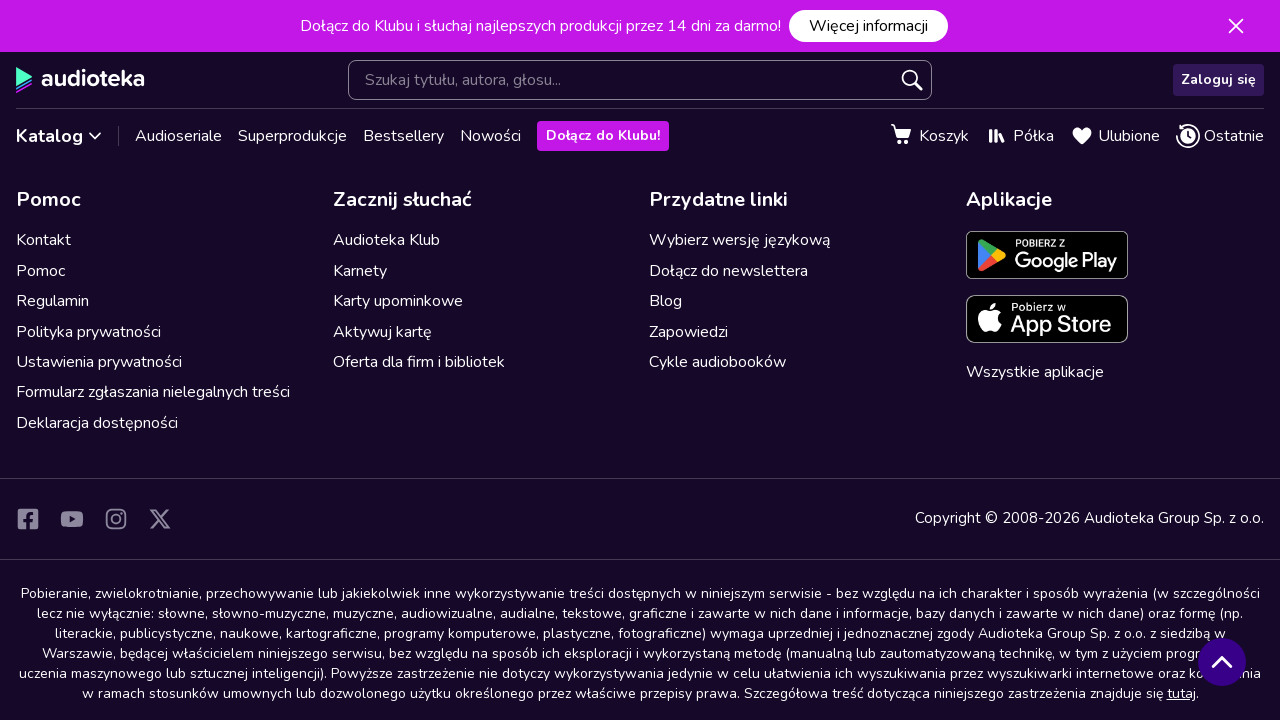

Waited 2 seconds for content to load
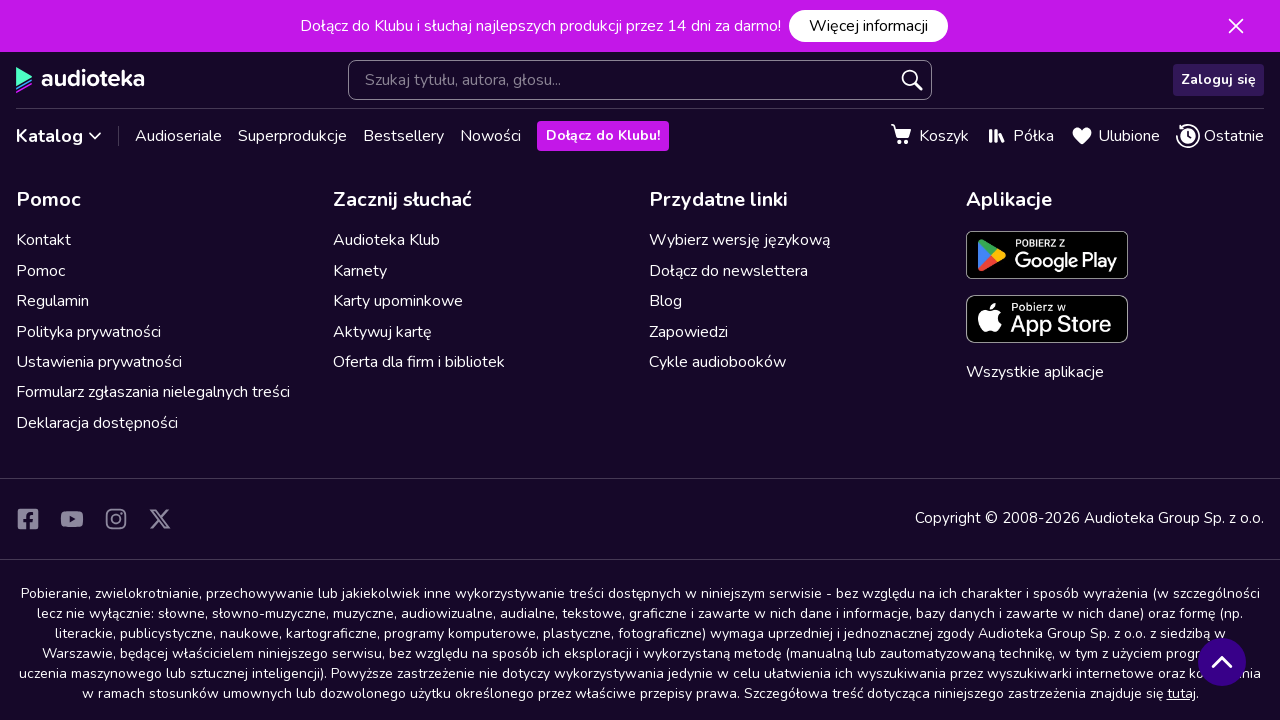

Retrieved total scroll height: 2577px
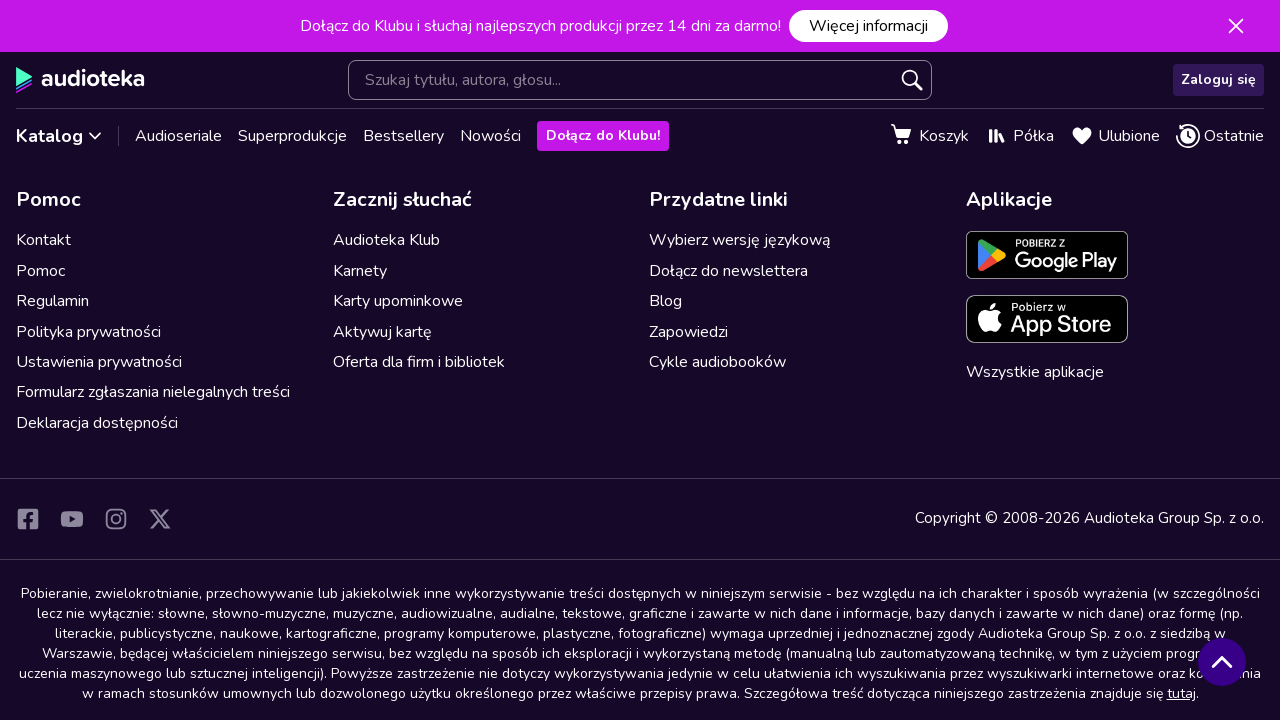

Reached bottom of page - all content loaded
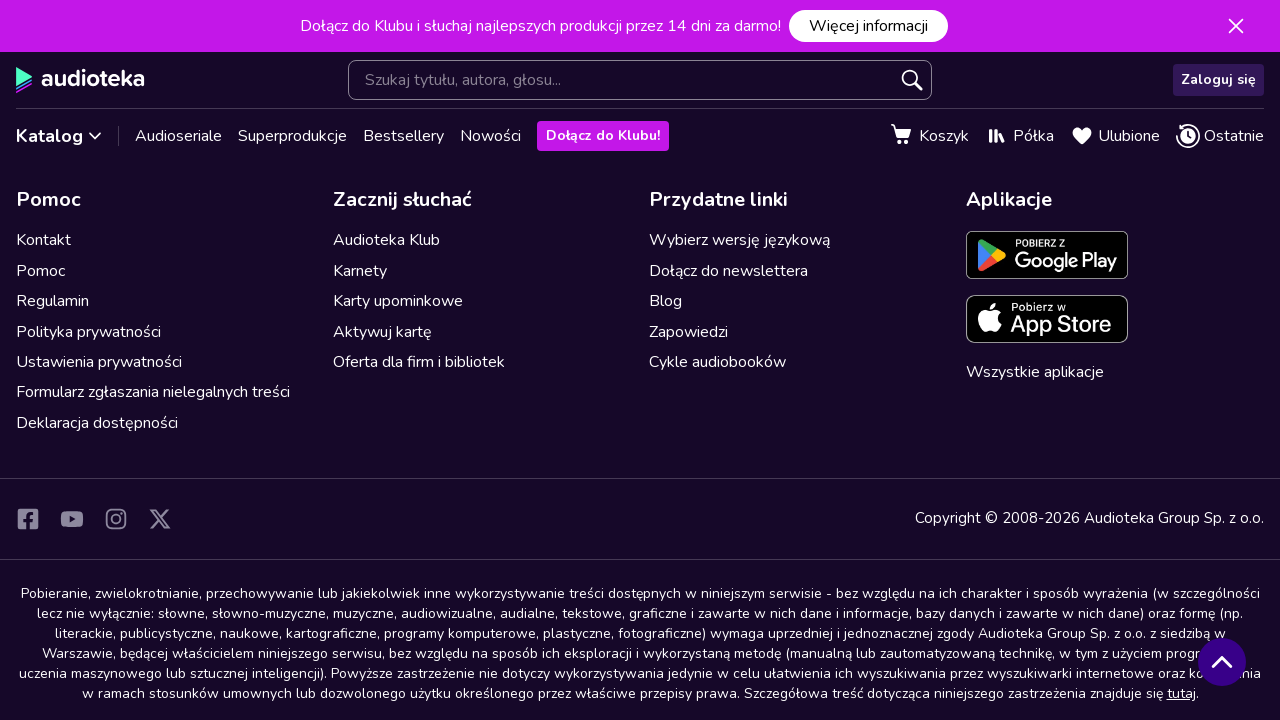

Final scroll to absolute bottom of page
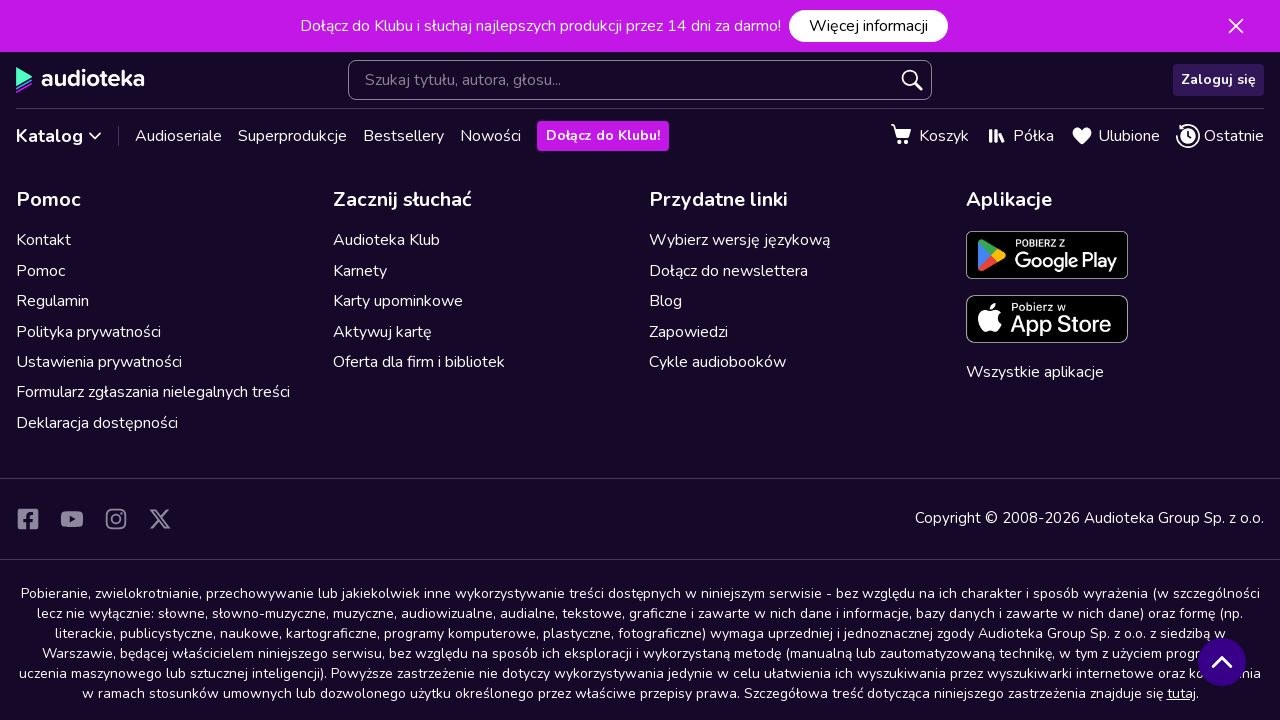

Waited 1 second after final scroll
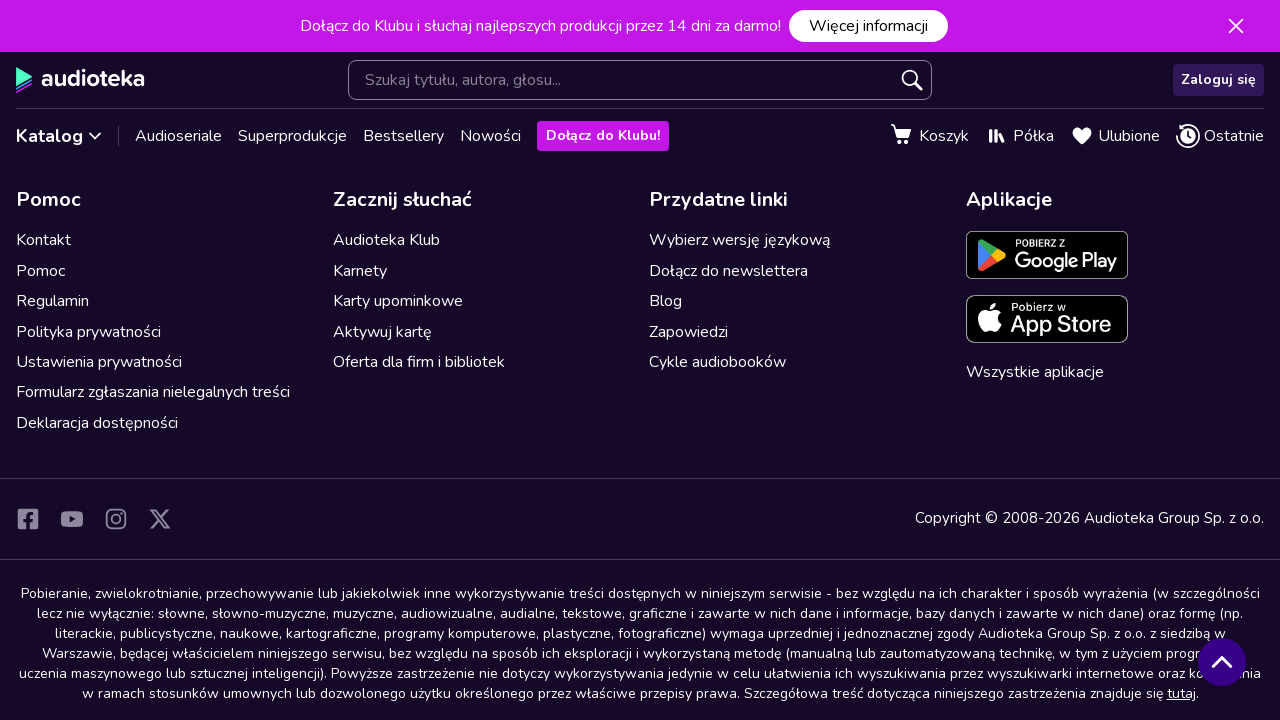

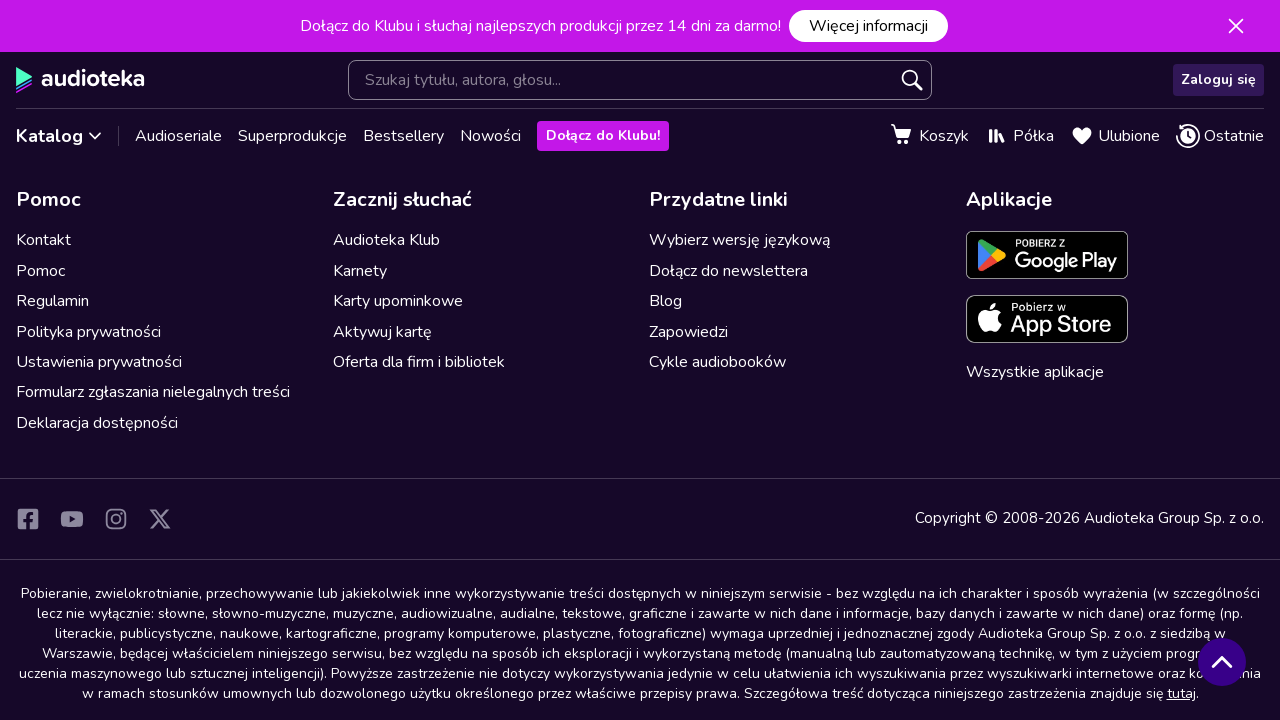